Navigates to a demo table page and interacts with an employee manager table to extract and verify employee data

Starting URL: http://automationbykrishna.com

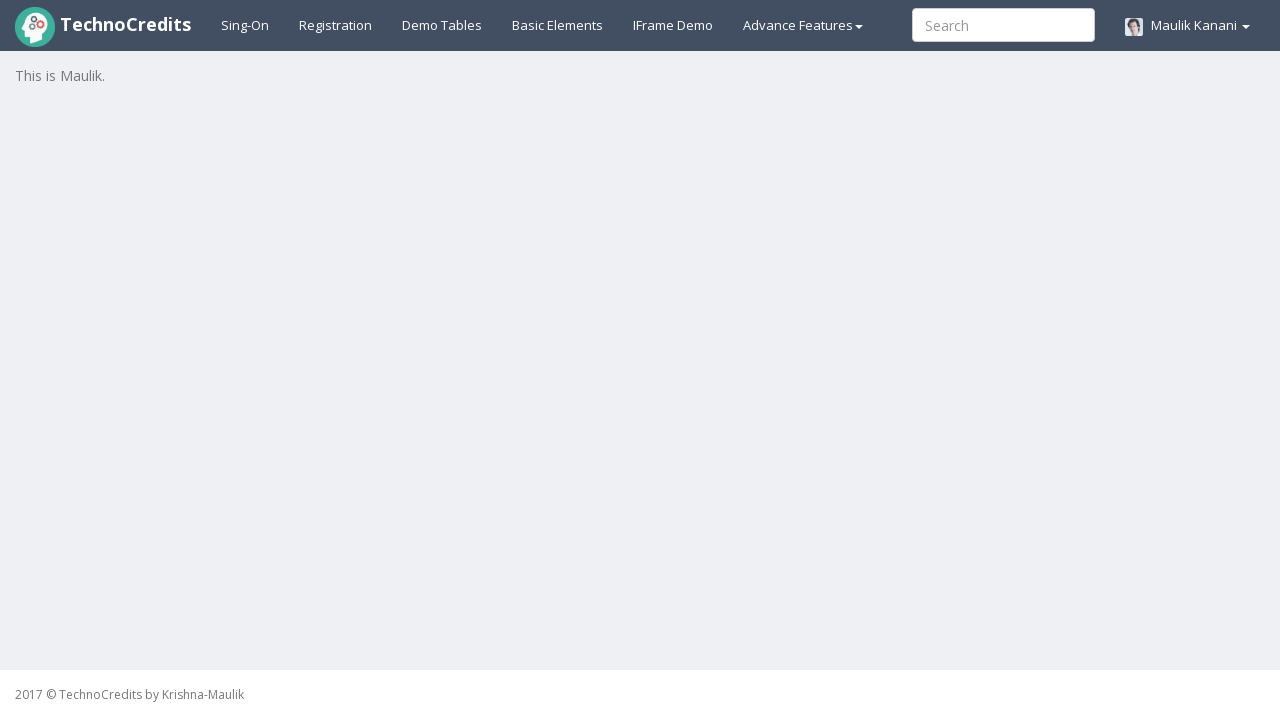

Clicked on Demo Table menu item at (442, 25) on #demotable
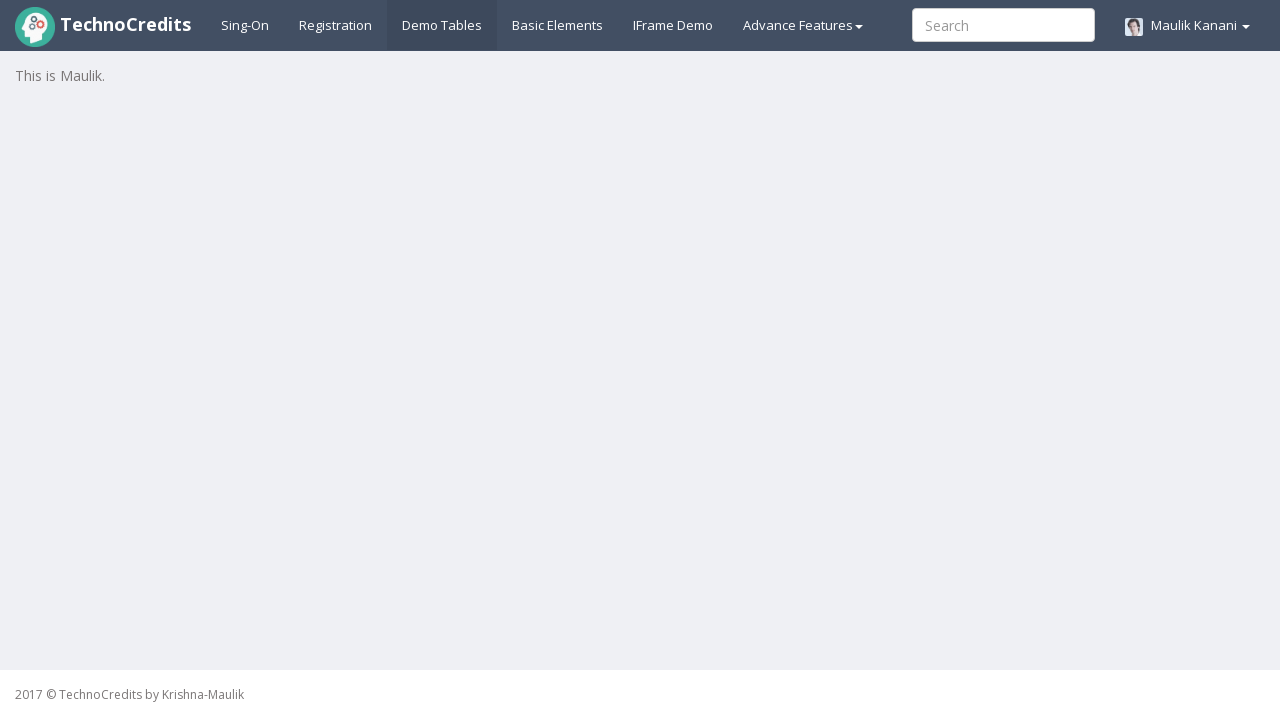

Employee manager table loaded and became visible
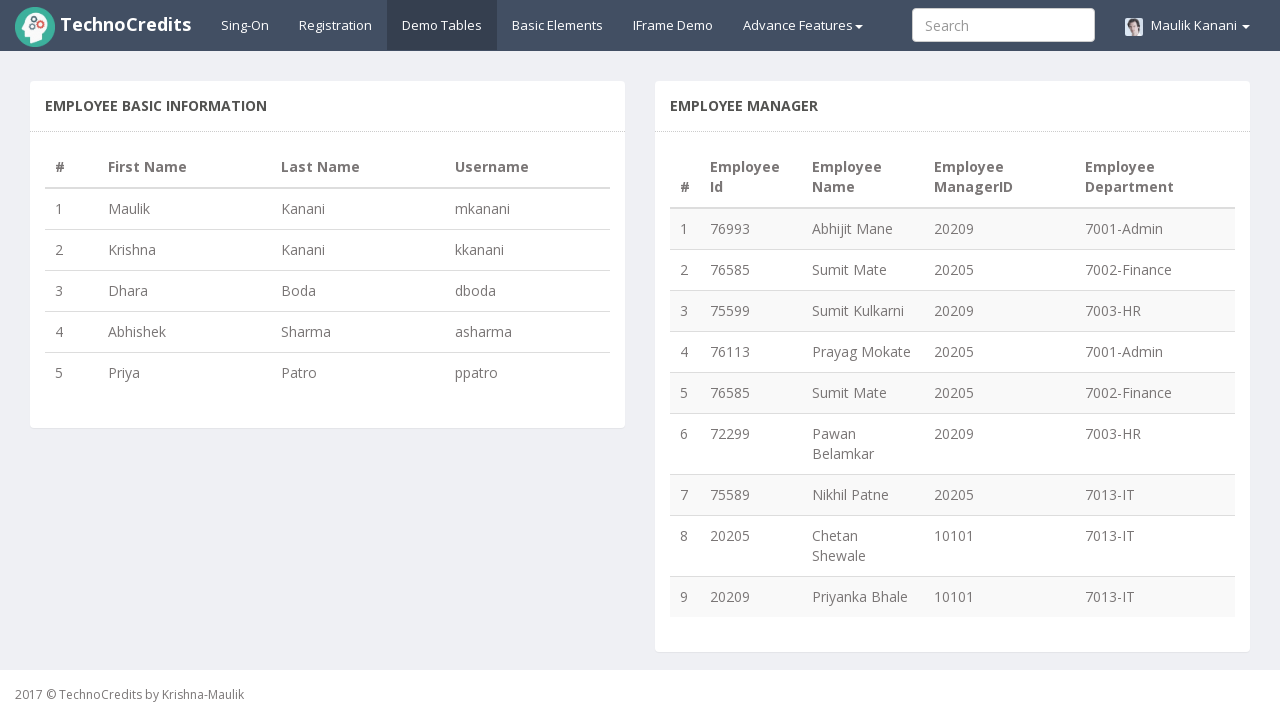

Extracted 9 employee names from table second column
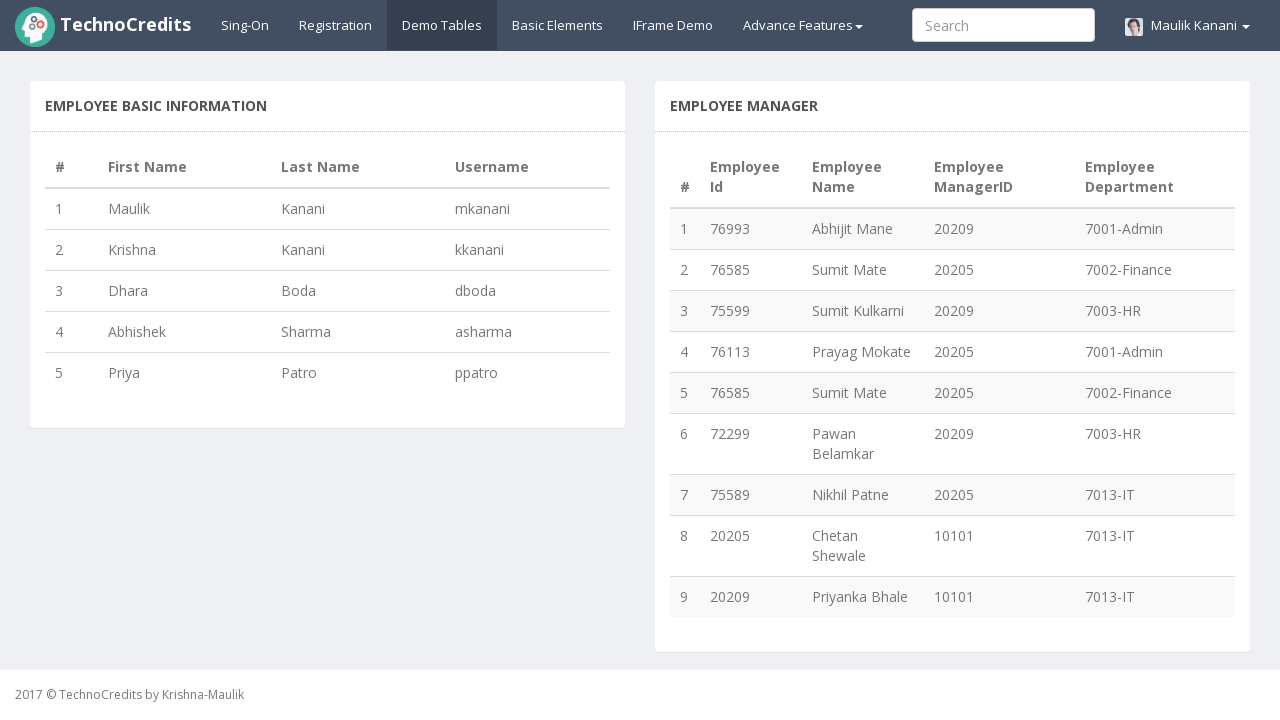

Verified employee table contains entries
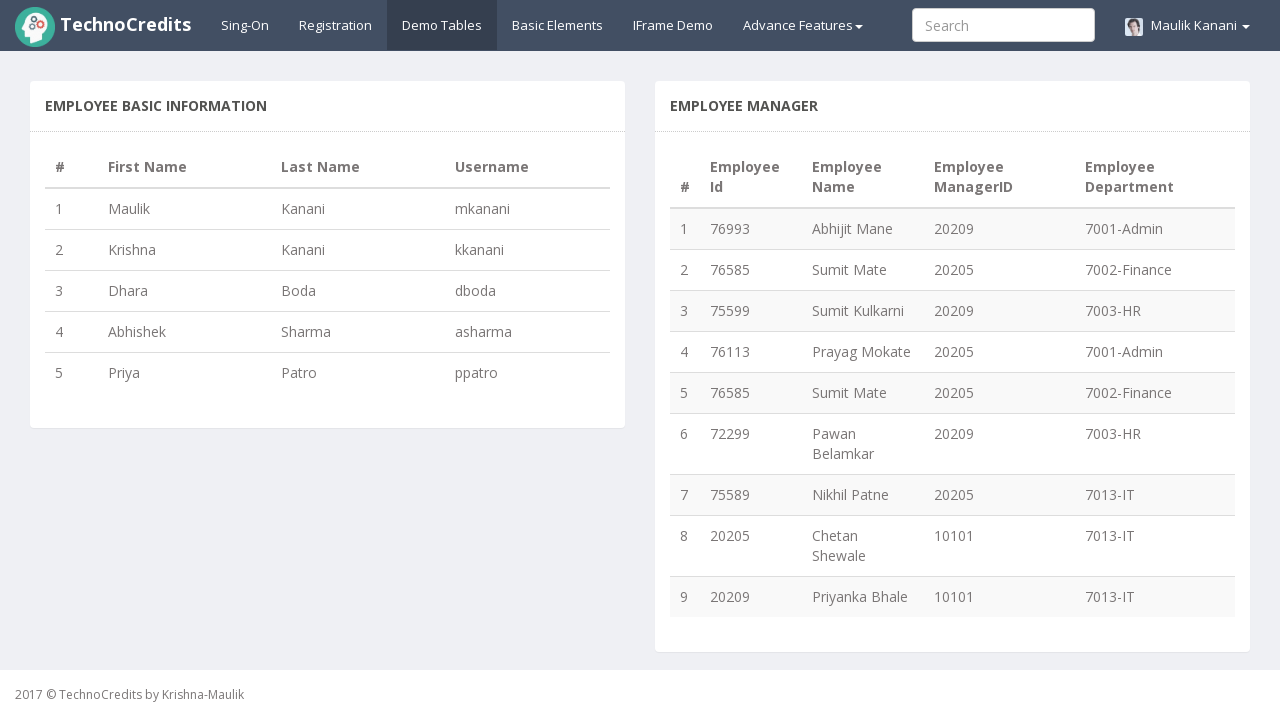

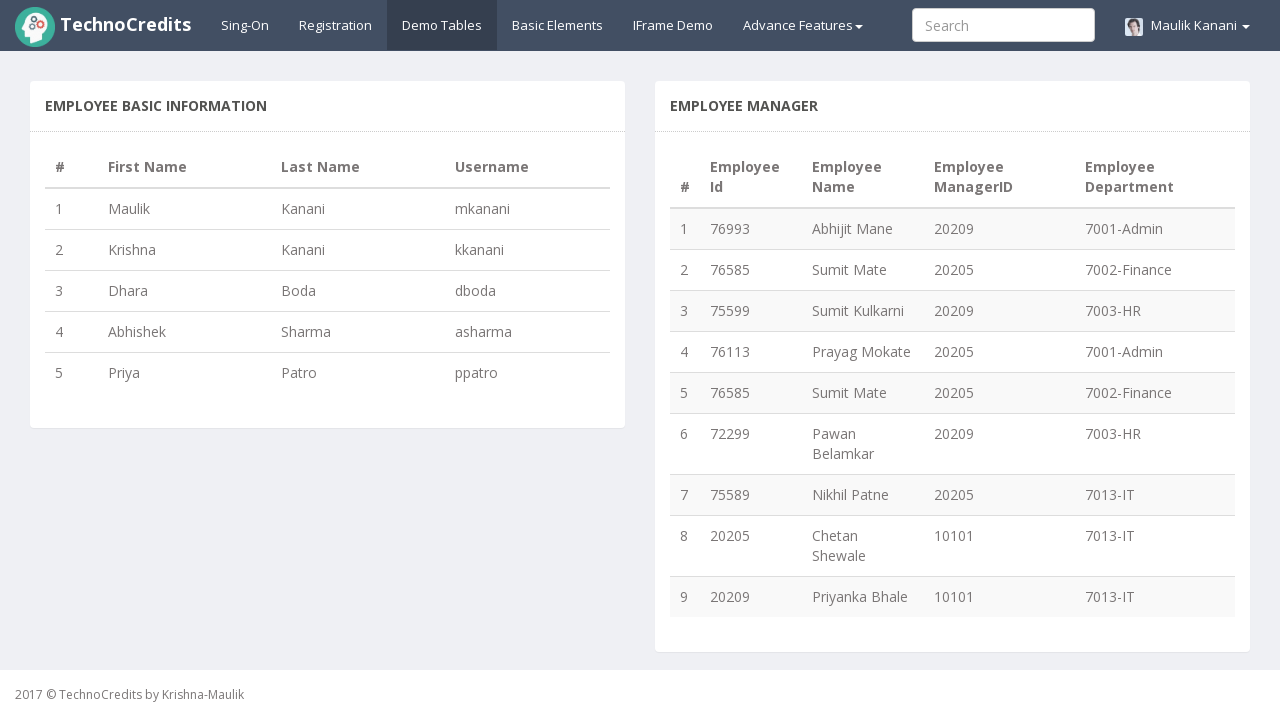